Tests radio button interaction by selecting "Milk" from the first radio button group and "Water" from the second radio button group on an HTML forms example page.

Starting URL: http://www.echoecho.com/htmlforms10.htm

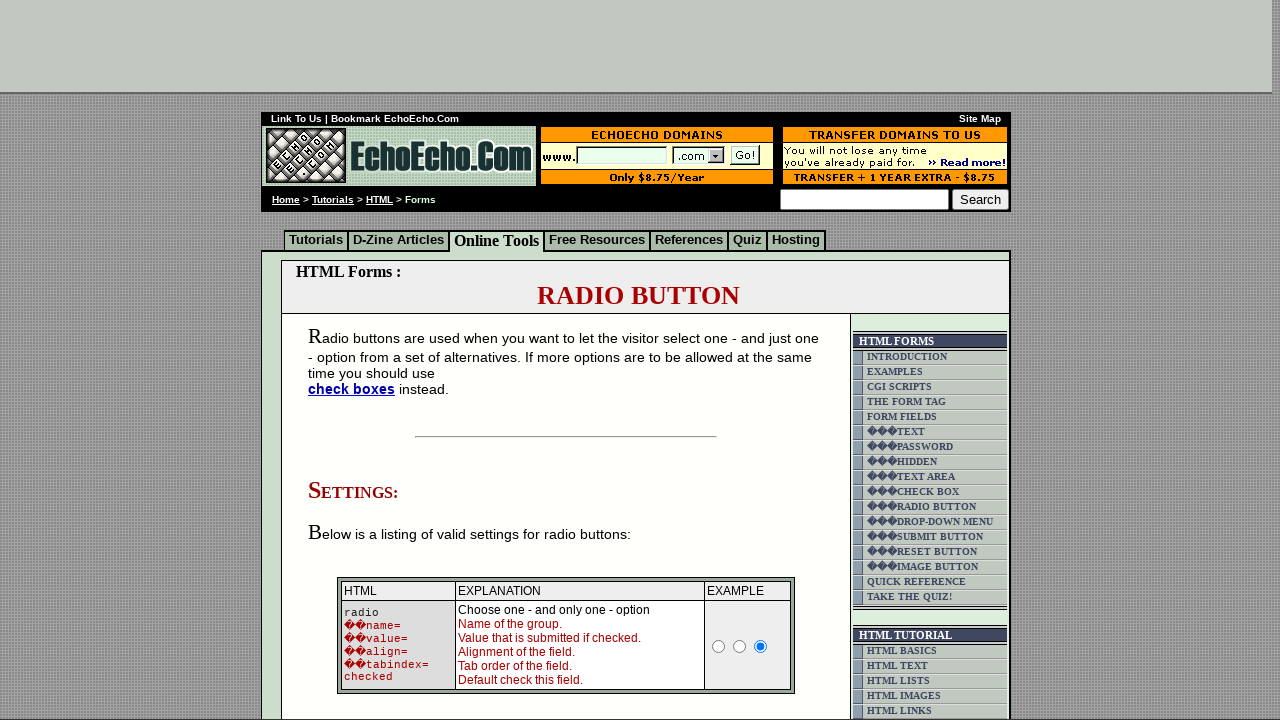

Navigated to HTML forms example page
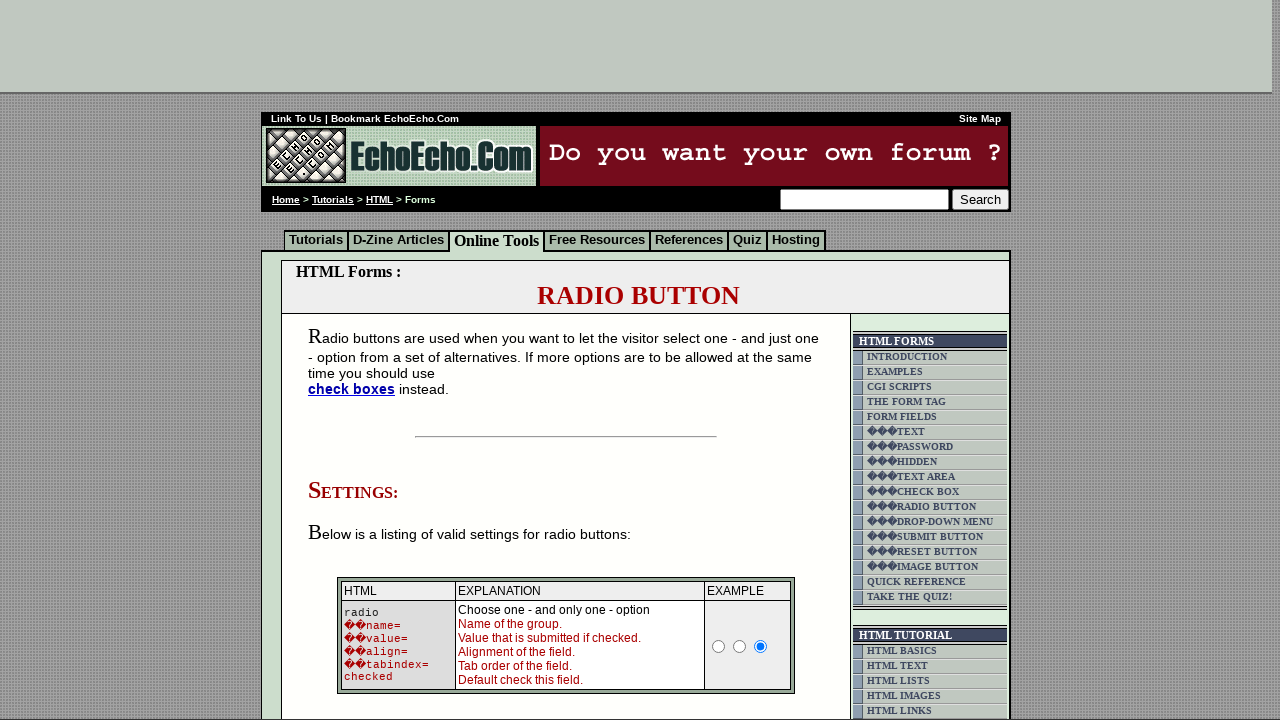

Selected 'Milk' radio button from first group at (356, 360) on input[value='Milk']
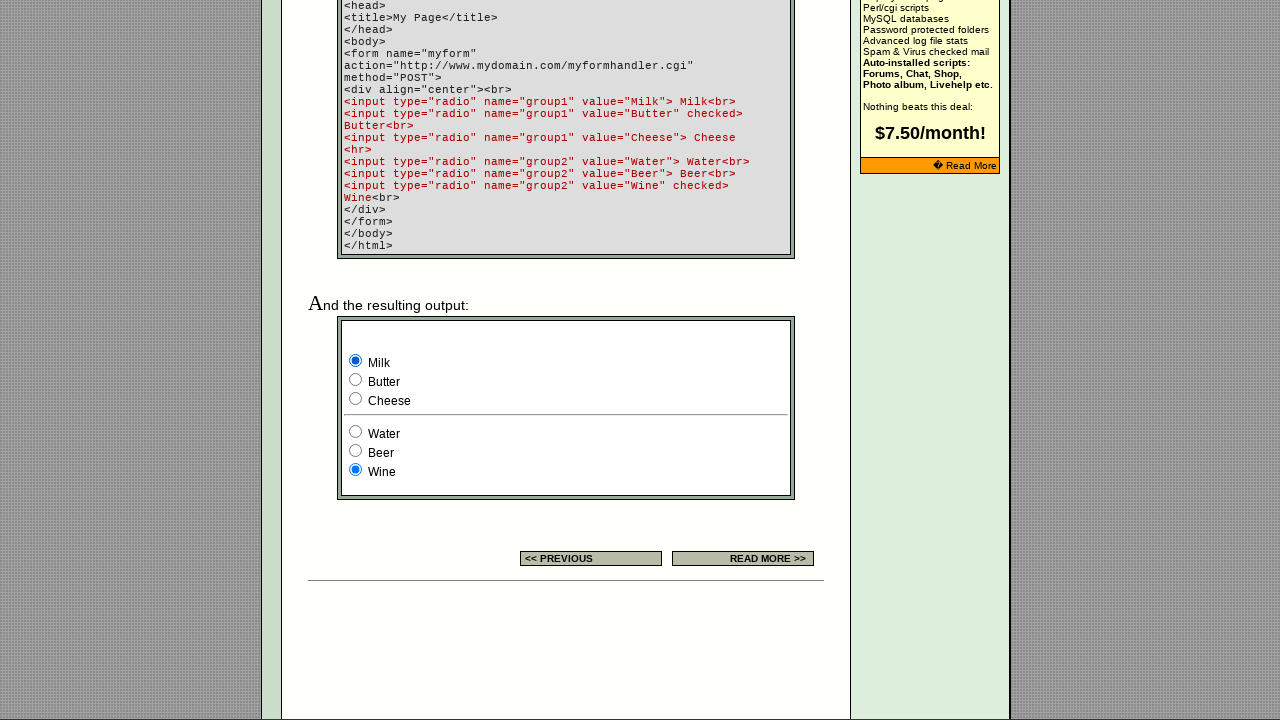

Located all radio buttons in group2
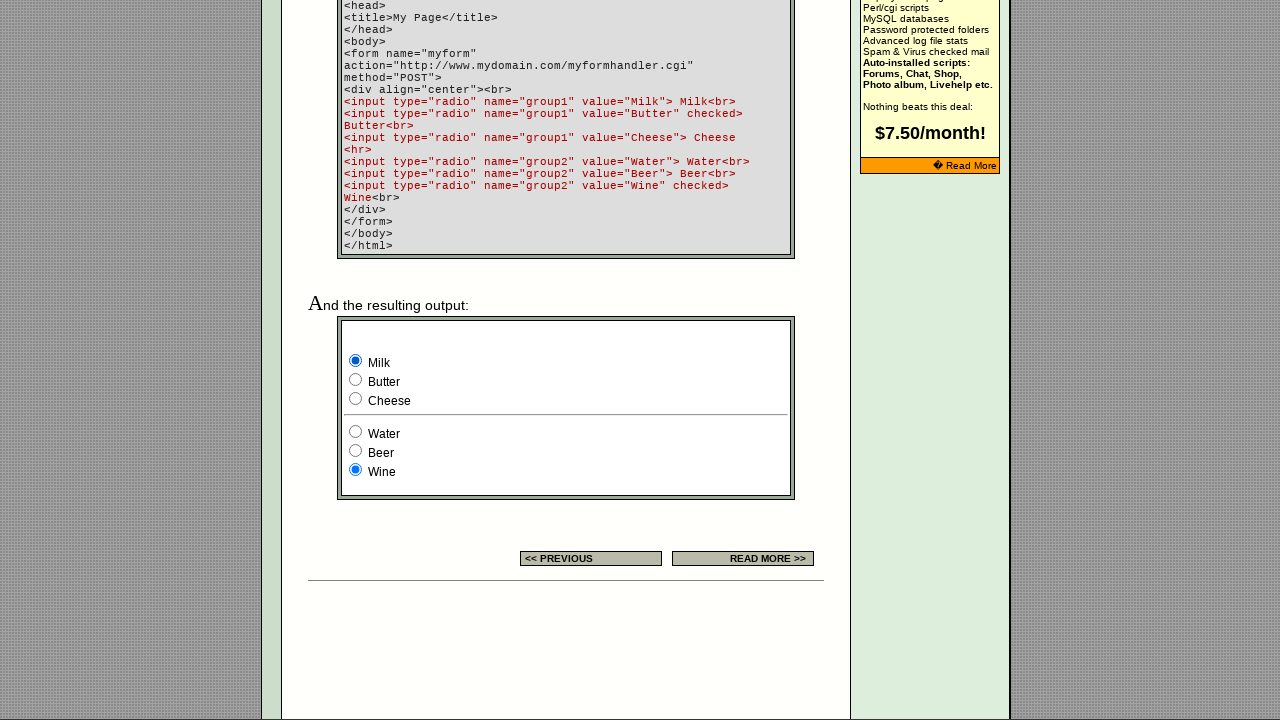

Found 3 radio buttons in group2
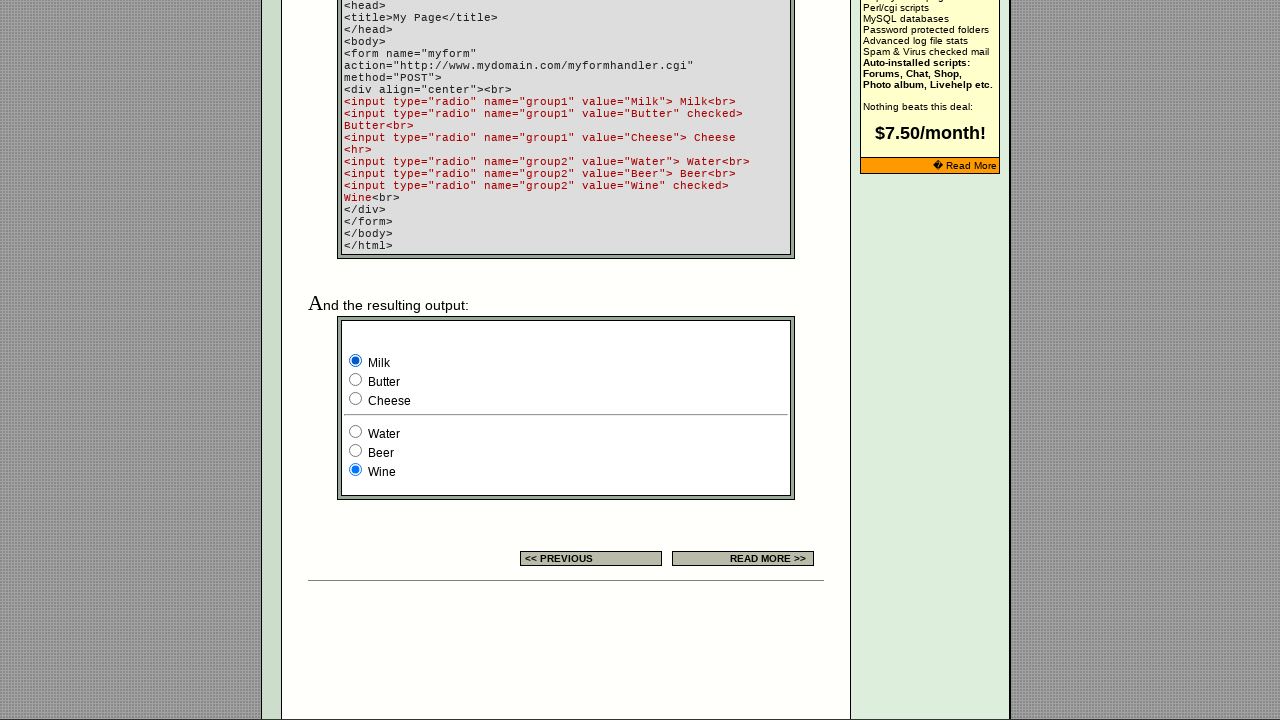

Selected 'Water' radio button from second group at (356, 432) on input[name='group2'] >> nth=0
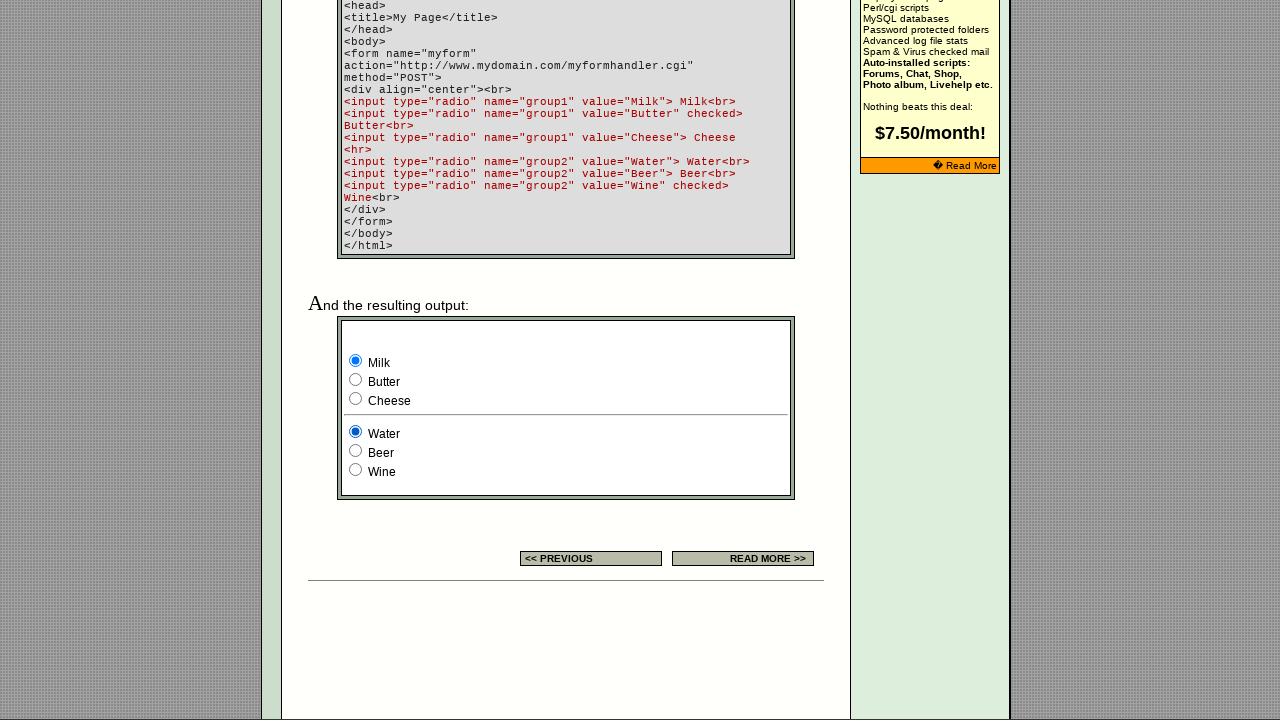

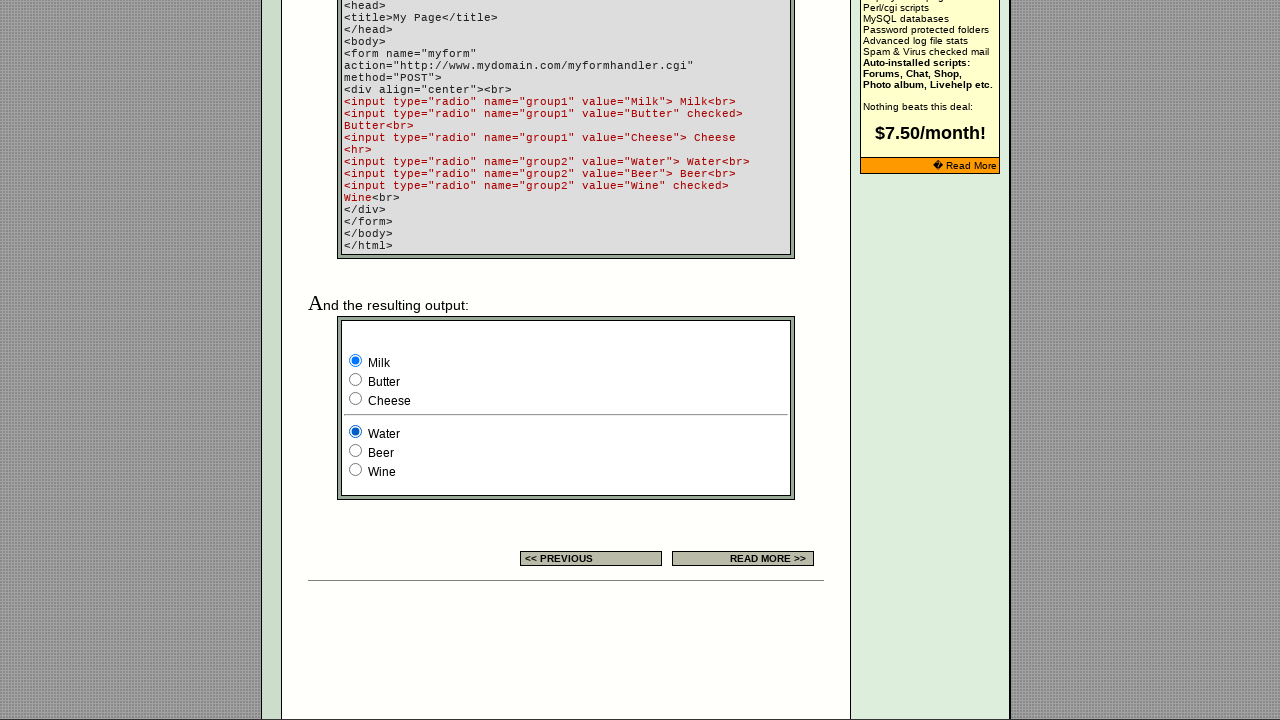